Tests an e-commerce workflow by searching for products, adding them to cart, applying a promo code, and validating the checkout process with price calculations

Starting URL: https://rahulshettyacademy.com/seleniumPractise/#/

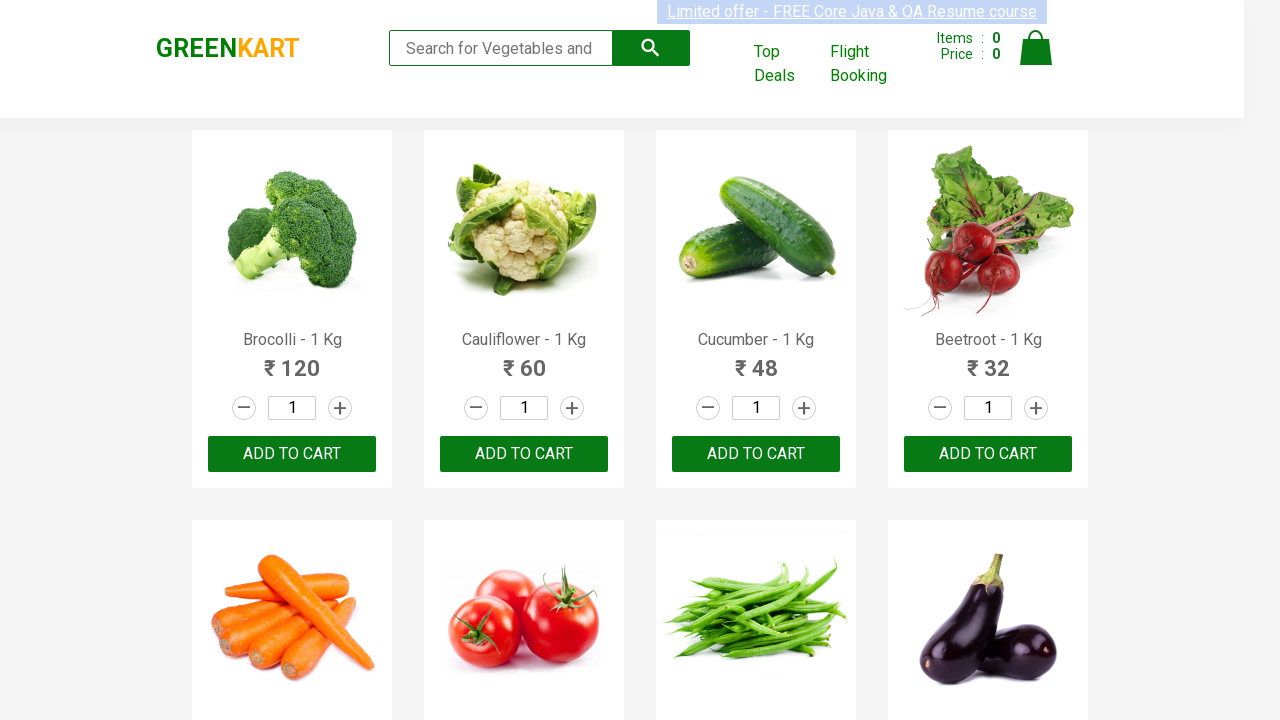

Filled search field with 'ber' to search for products on input.search-keyword
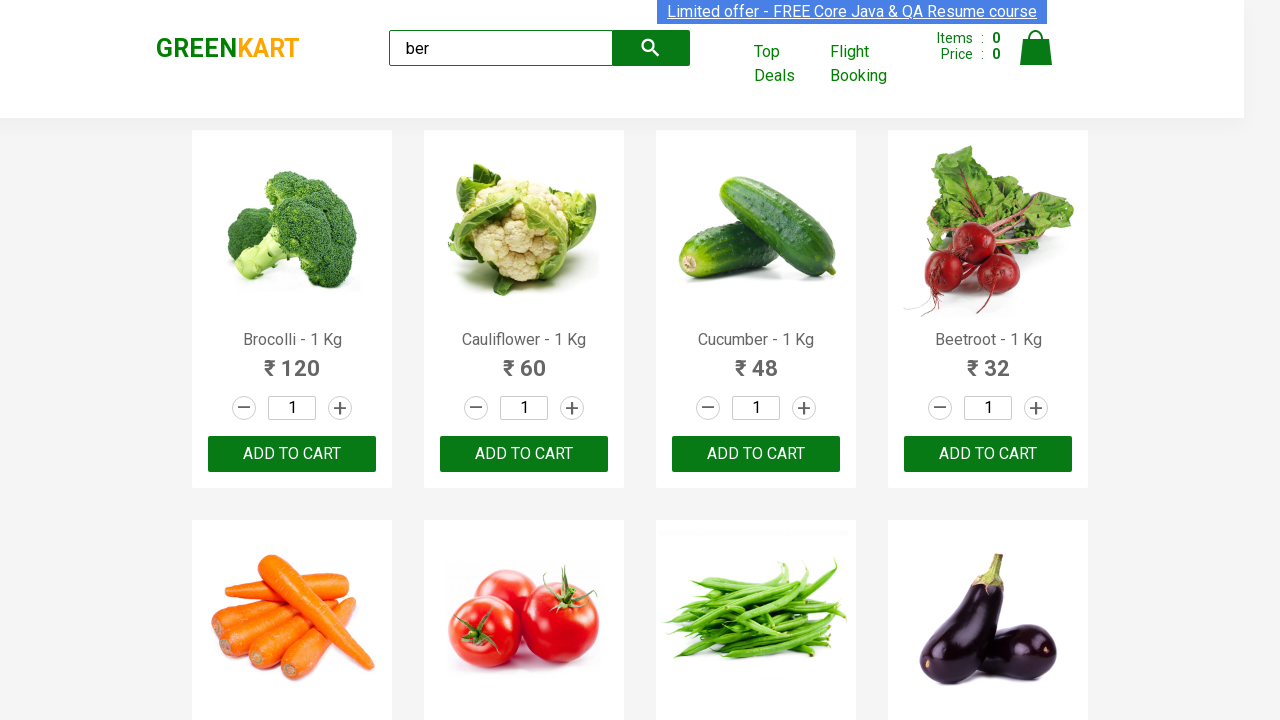

Waited 4 seconds for search results to load
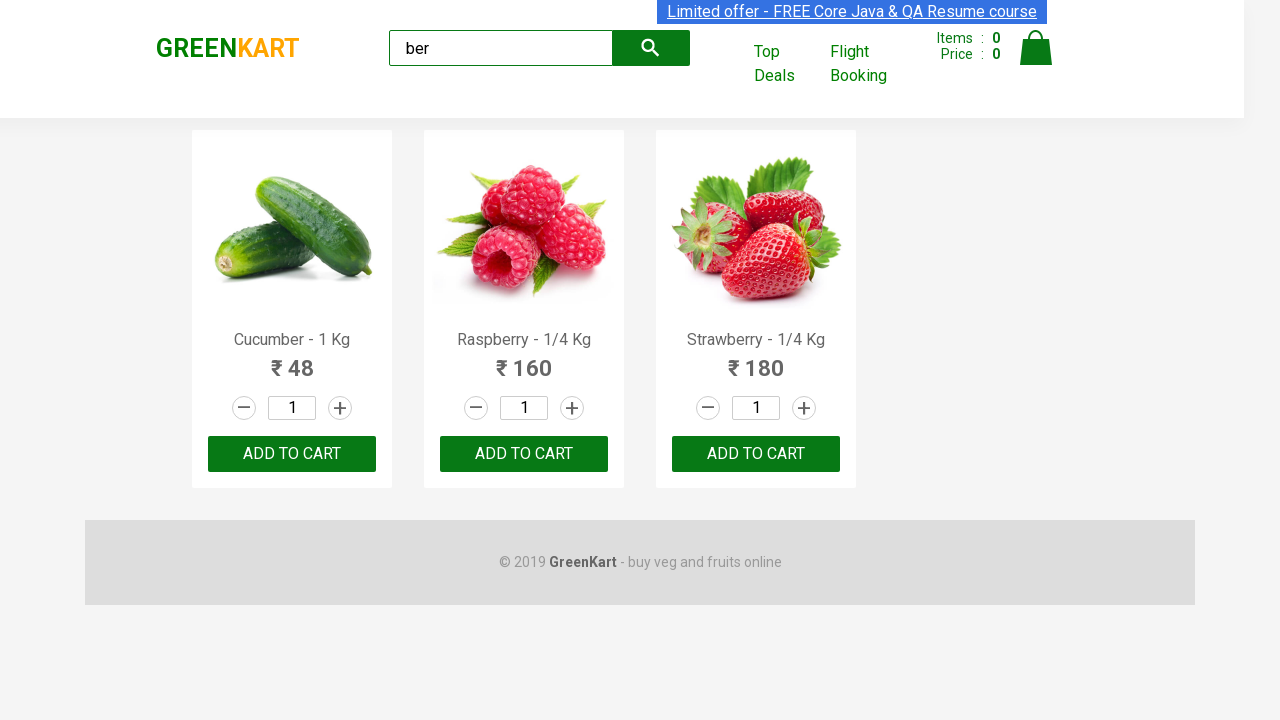

Found 3 products matching search criteria
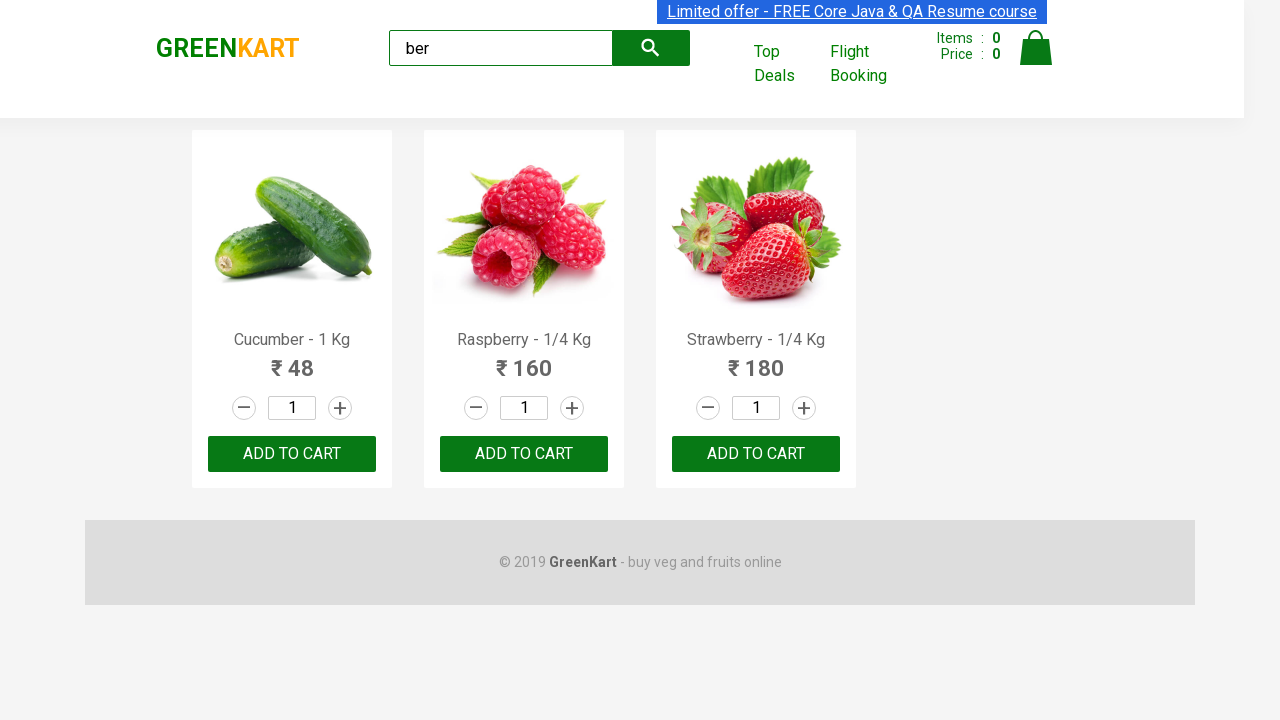

Verified that exactly 3 products were found
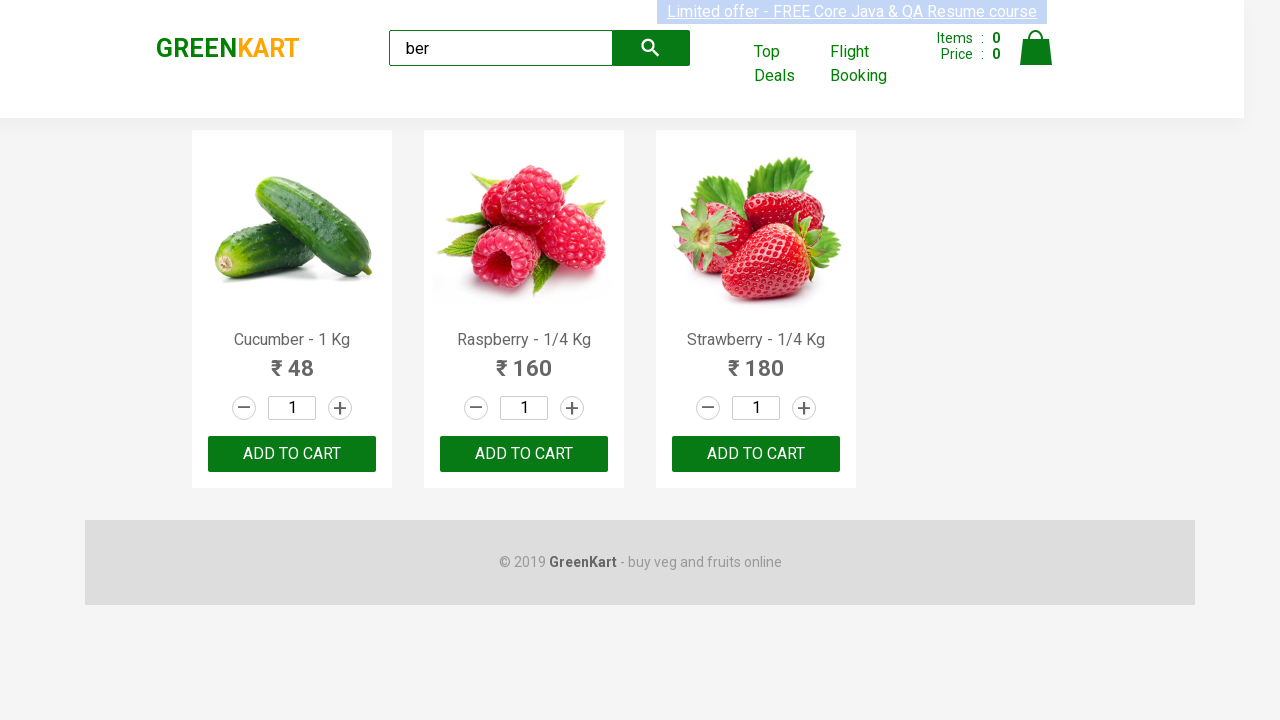

Retrieved 3 add to cart buttons
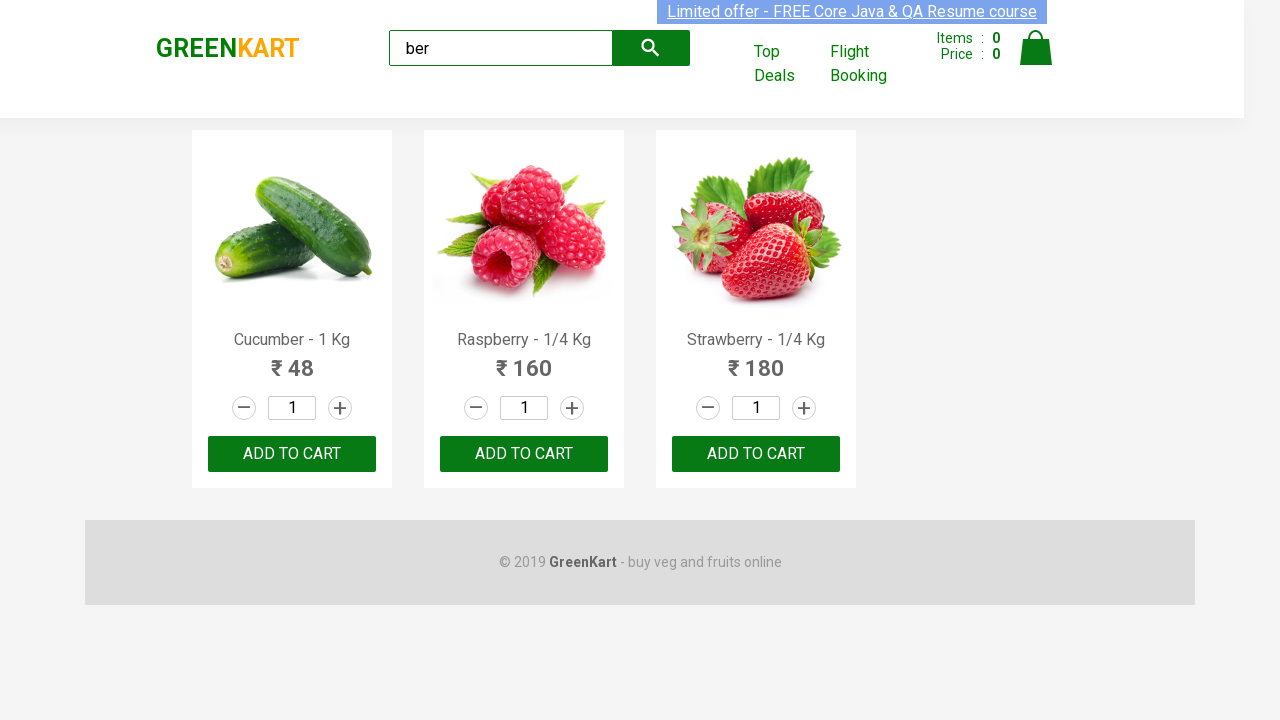

Retrieved product name: Cucumber - 1 Kg
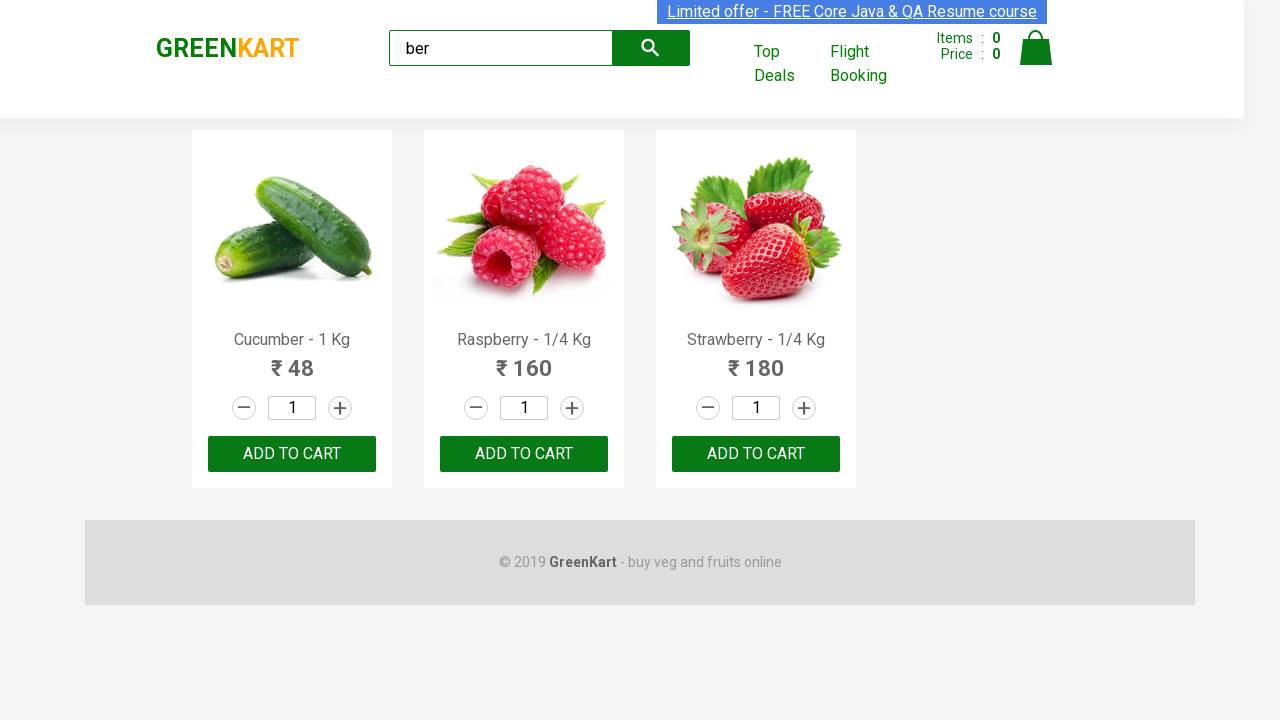

Clicked add to cart button for product: Cucumber - 1 Kg at (292, 454) on xpath=//div[@class='product-action']/button >> nth=0
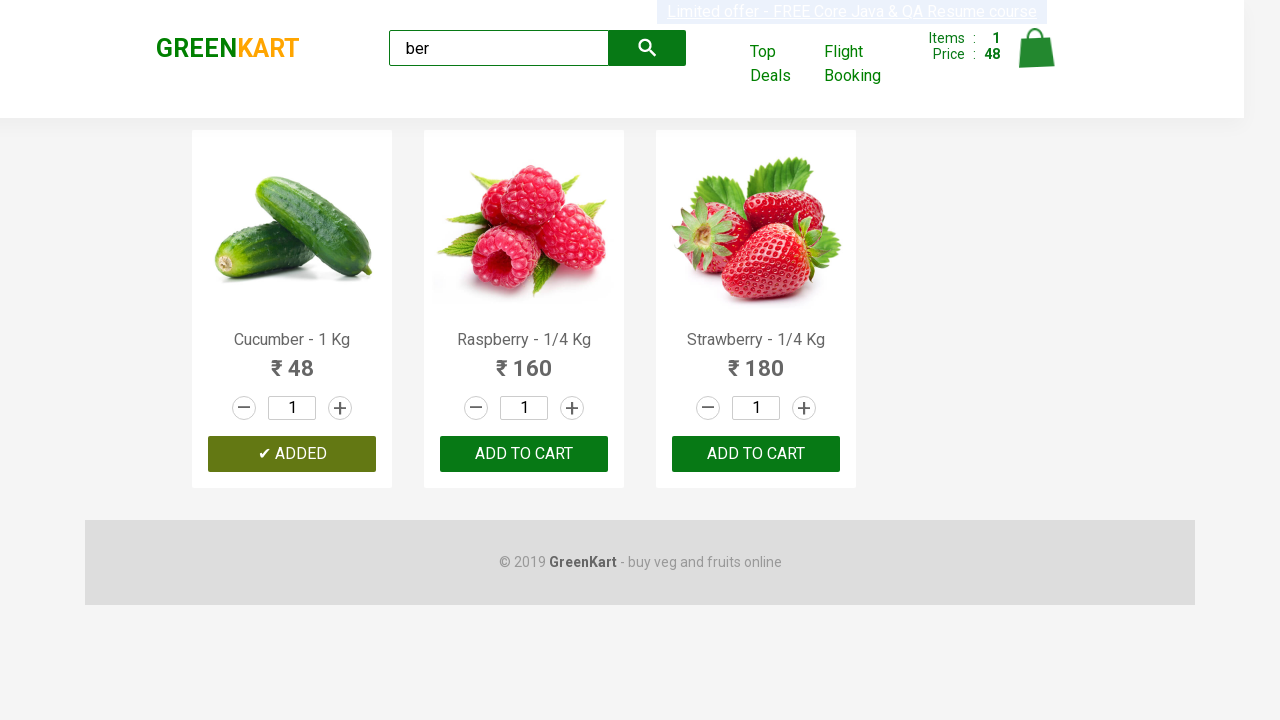

Retrieved product name: Raspberry - 1/4 Kg
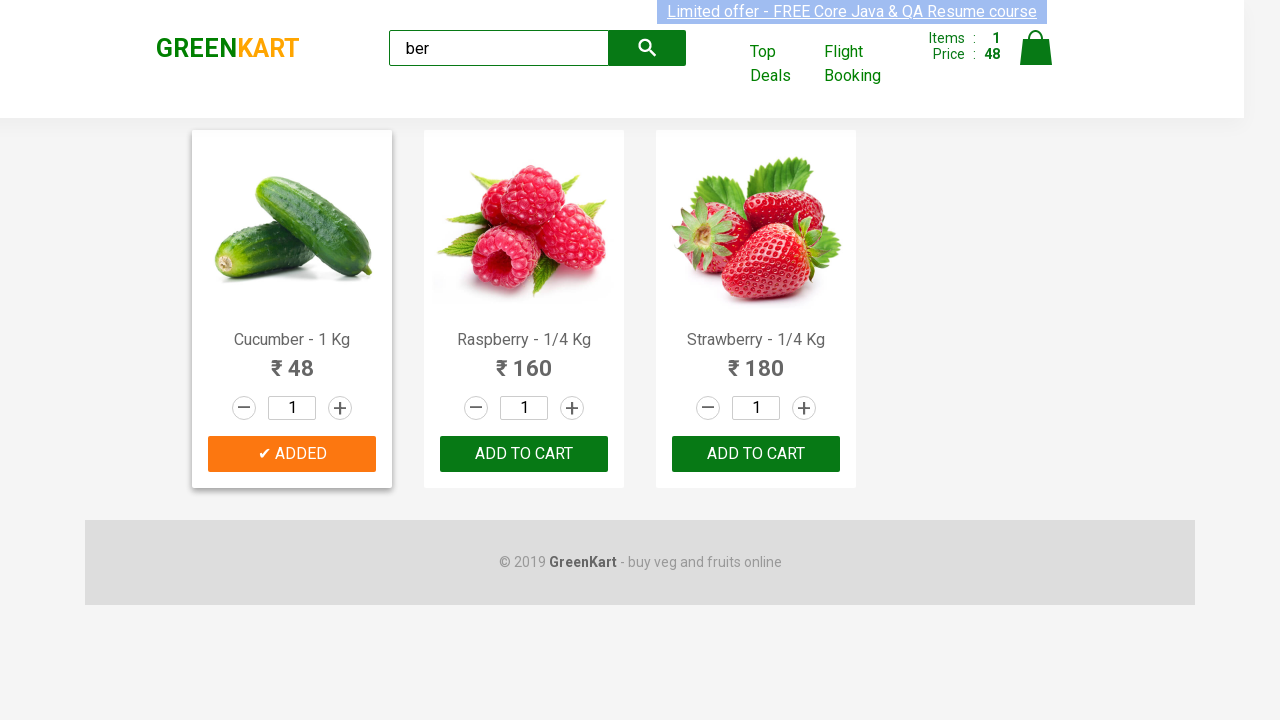

Clicked add to cart button for product: Raspberry - 1/4 Kg at (524, 454) on xpath=//div[@class='product-action']/button >> nth=1
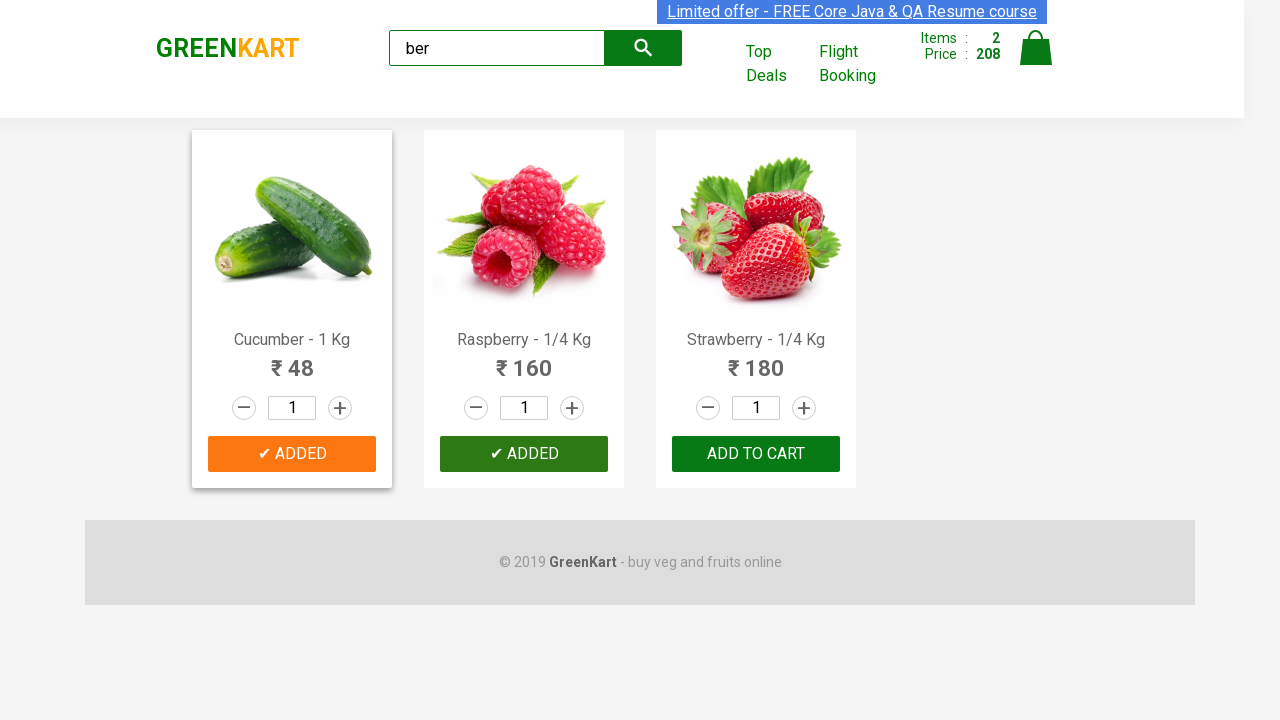

Retrieved product name: Strawberry - 1/4 Kg
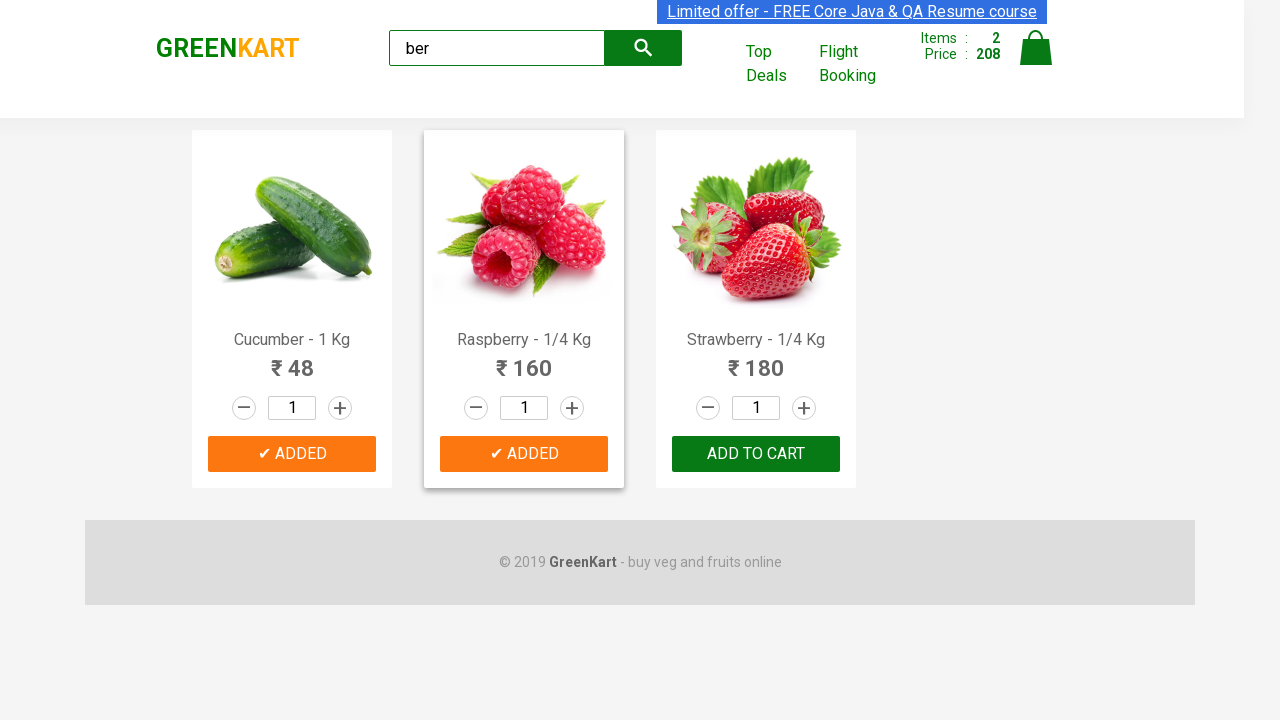

Clicked add to cart button for product: Strawberry - 1/4 Kg at (756, 454) on xpath=//div[@class='product-action']/button >> nth=2
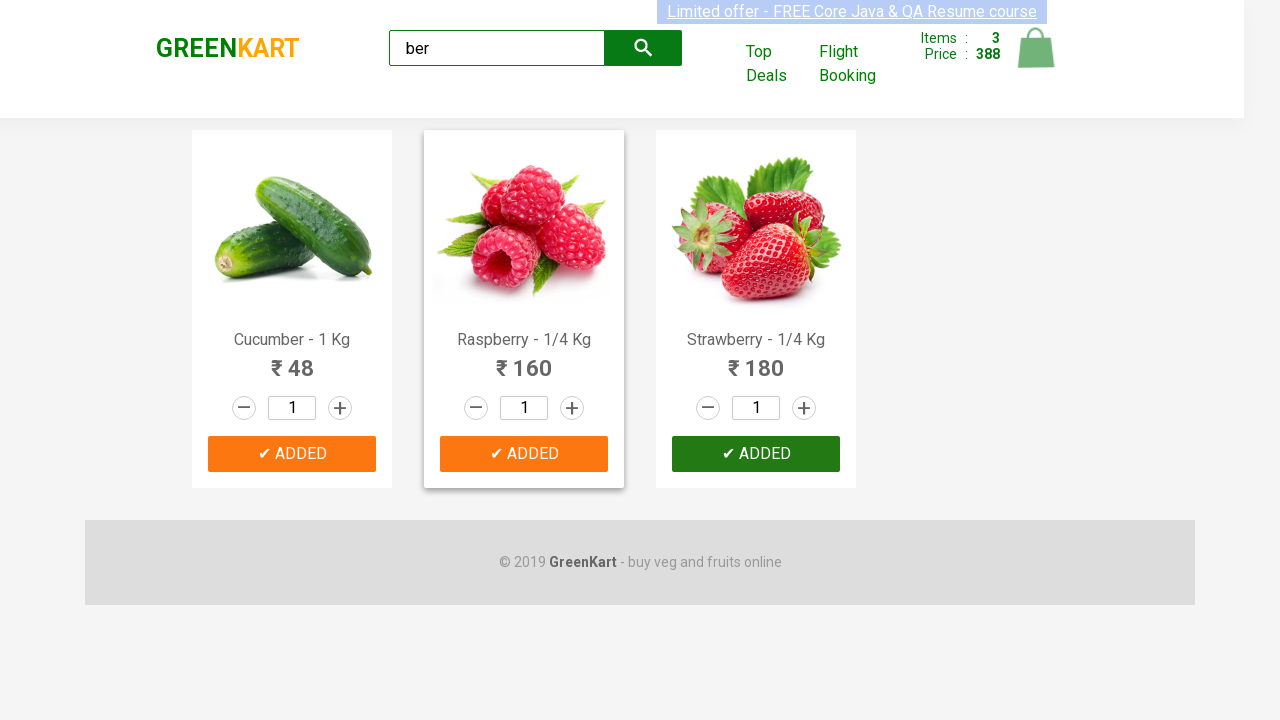

Clicked on cart icon to open shopping cart at (1036, 48) on img[alt='Cart']
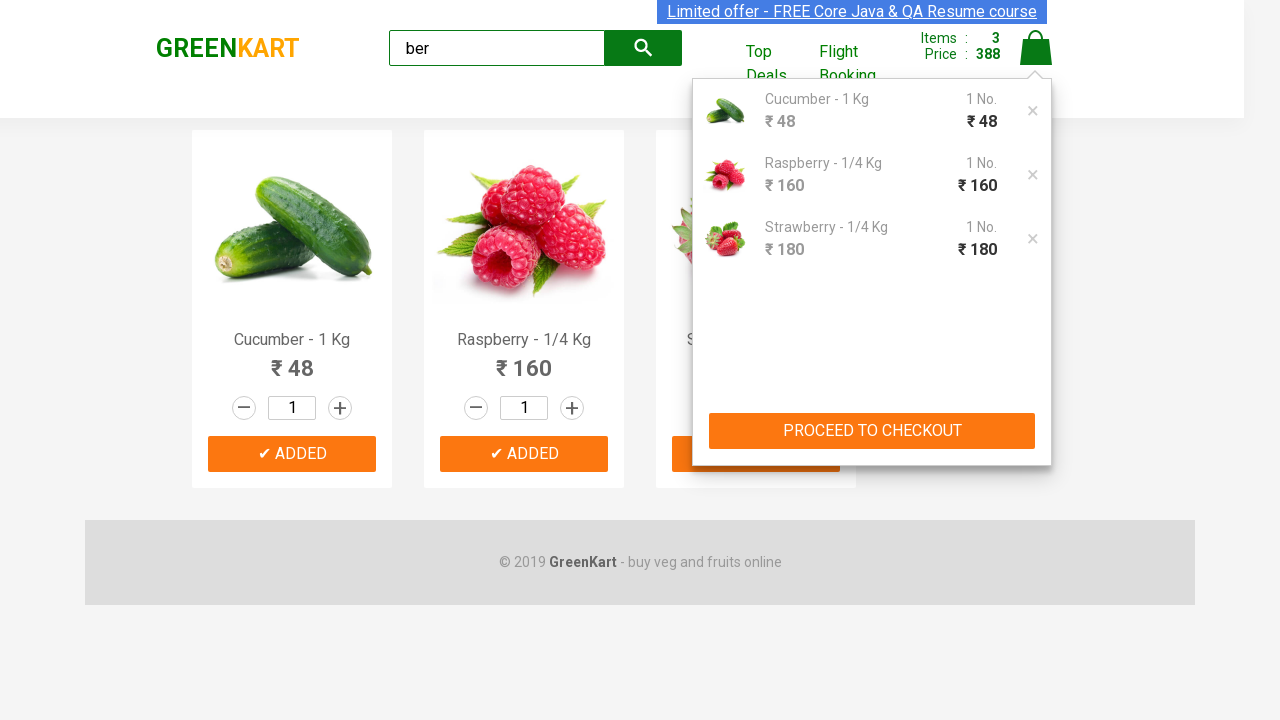

Clicked 'PROCEED TO CHECKOUT' button at (872, 431) on xpath=//button[text()='PROCEED TO CHECKOUT']
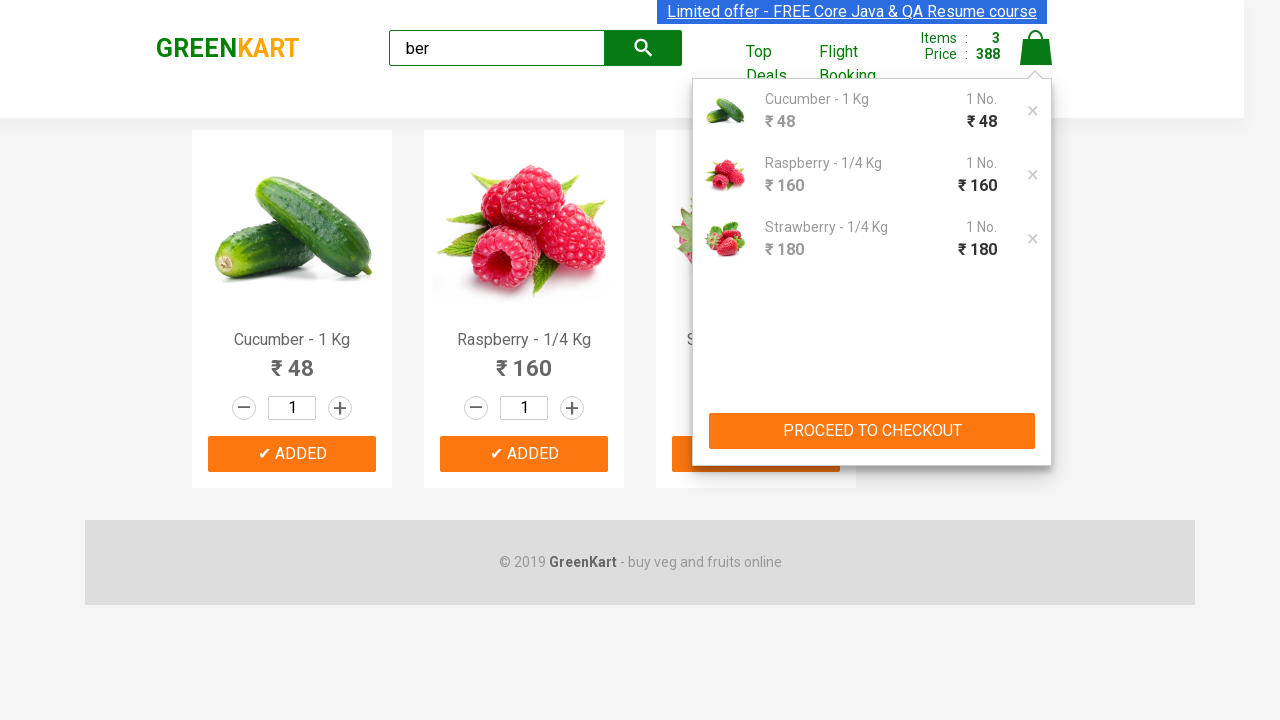

Checkout page loaded with promo code input visible
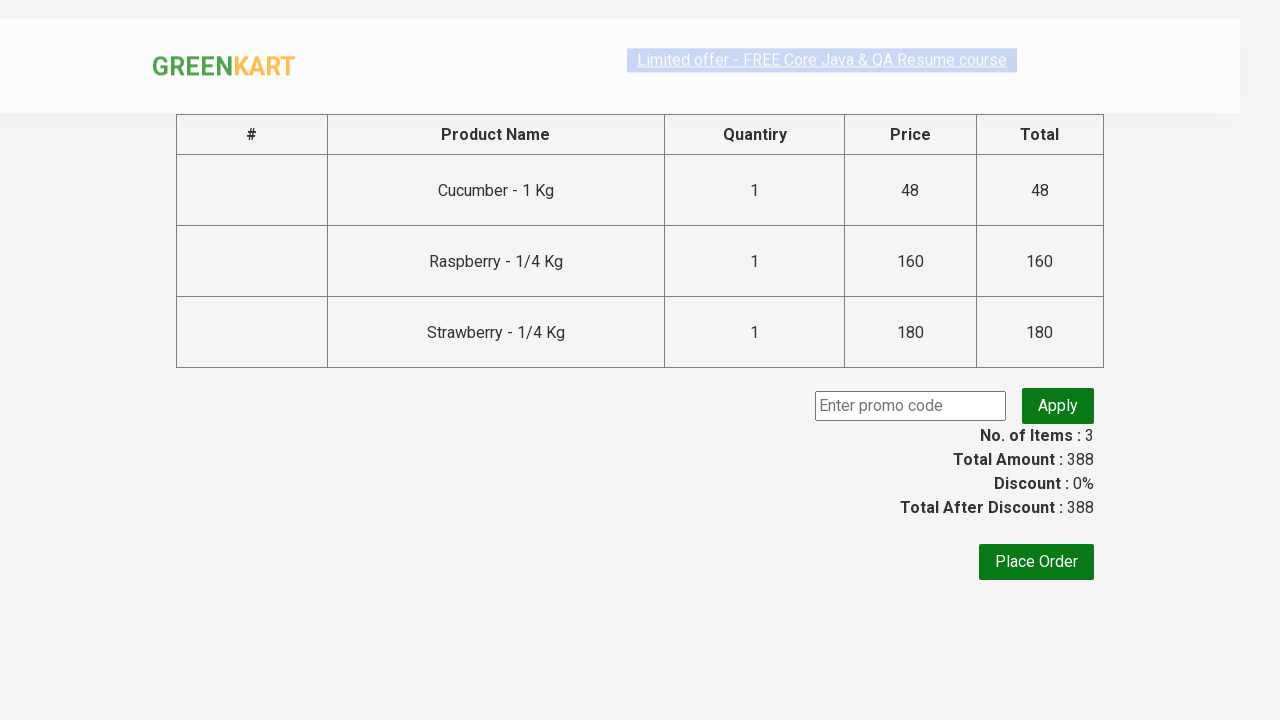

Retrieved 3 items from checkout page
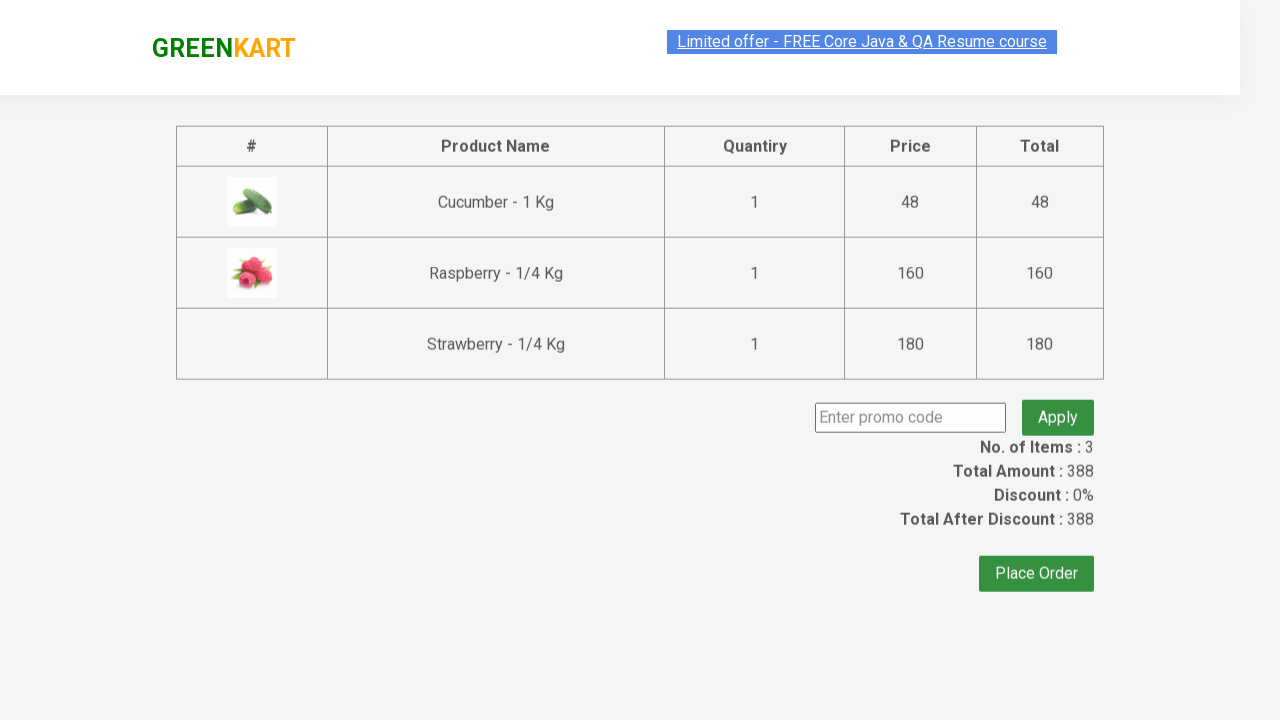

Extracted checkout item: Cucumber - 1 Kg
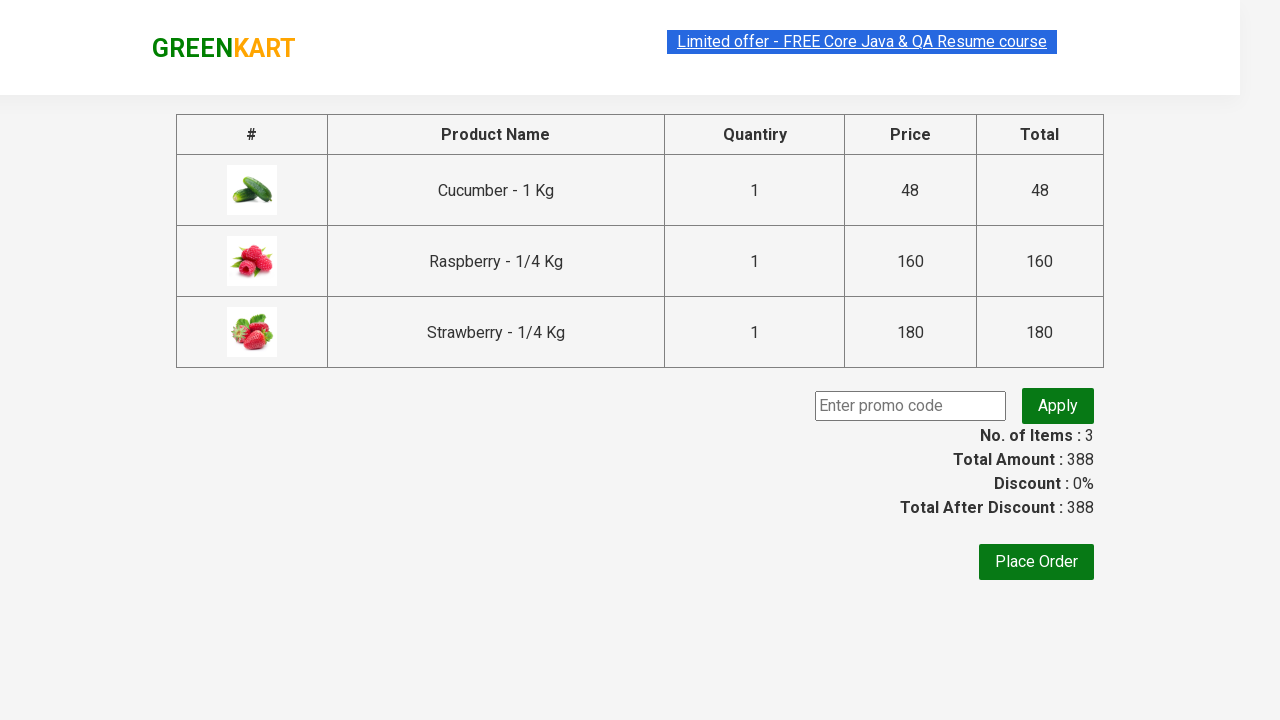

Extracted checkout item: Raspberry - 1/4 Kg
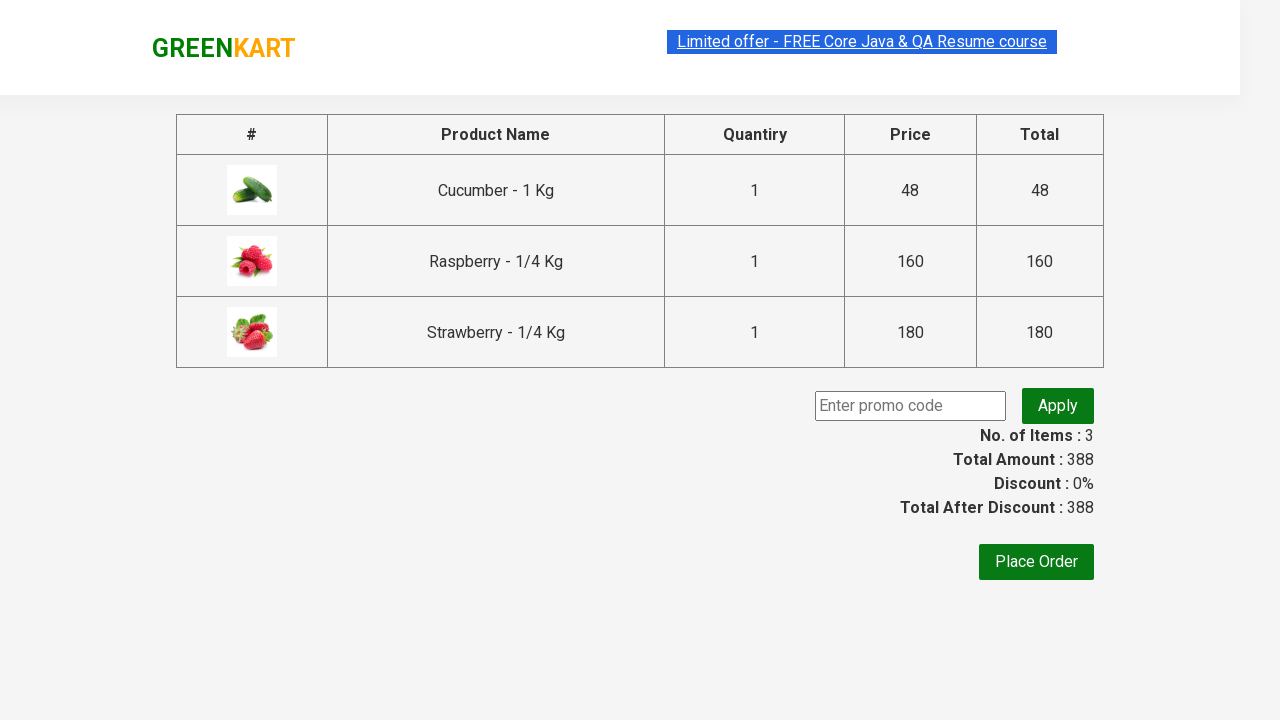

Extracted checkout item: Strawberry - 1/4 Kg
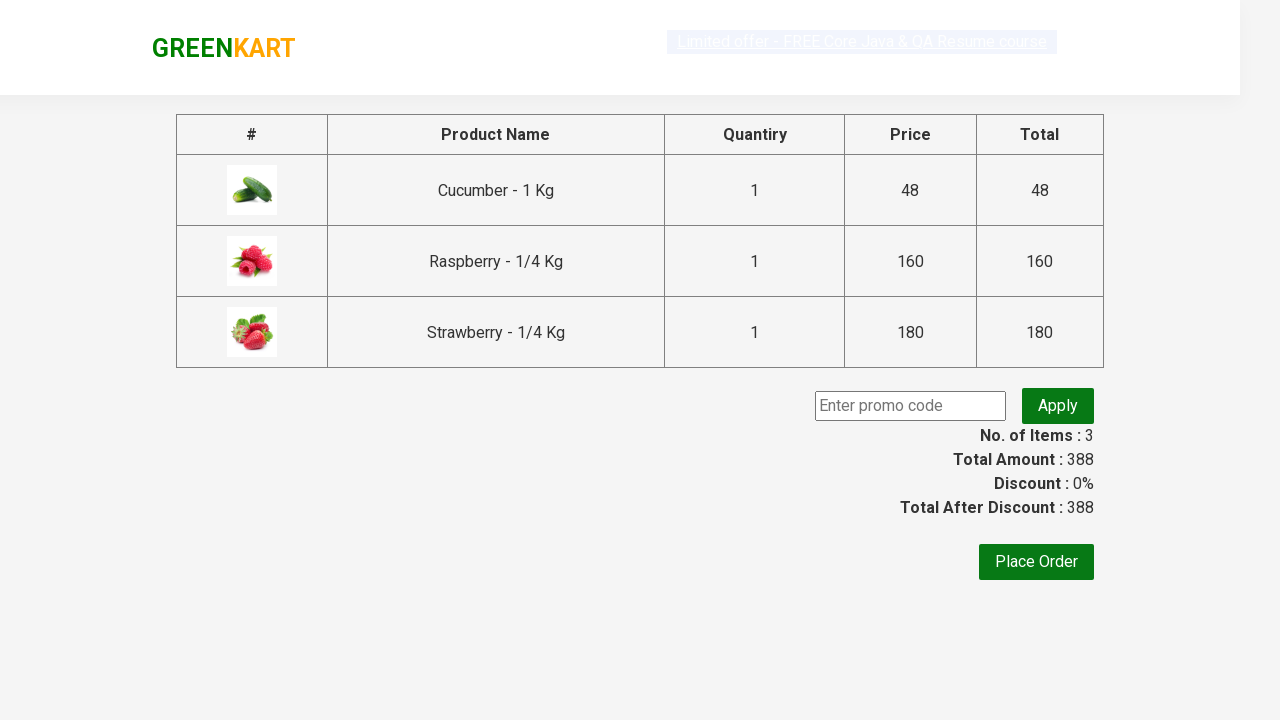

Verified that cart items match checkout items
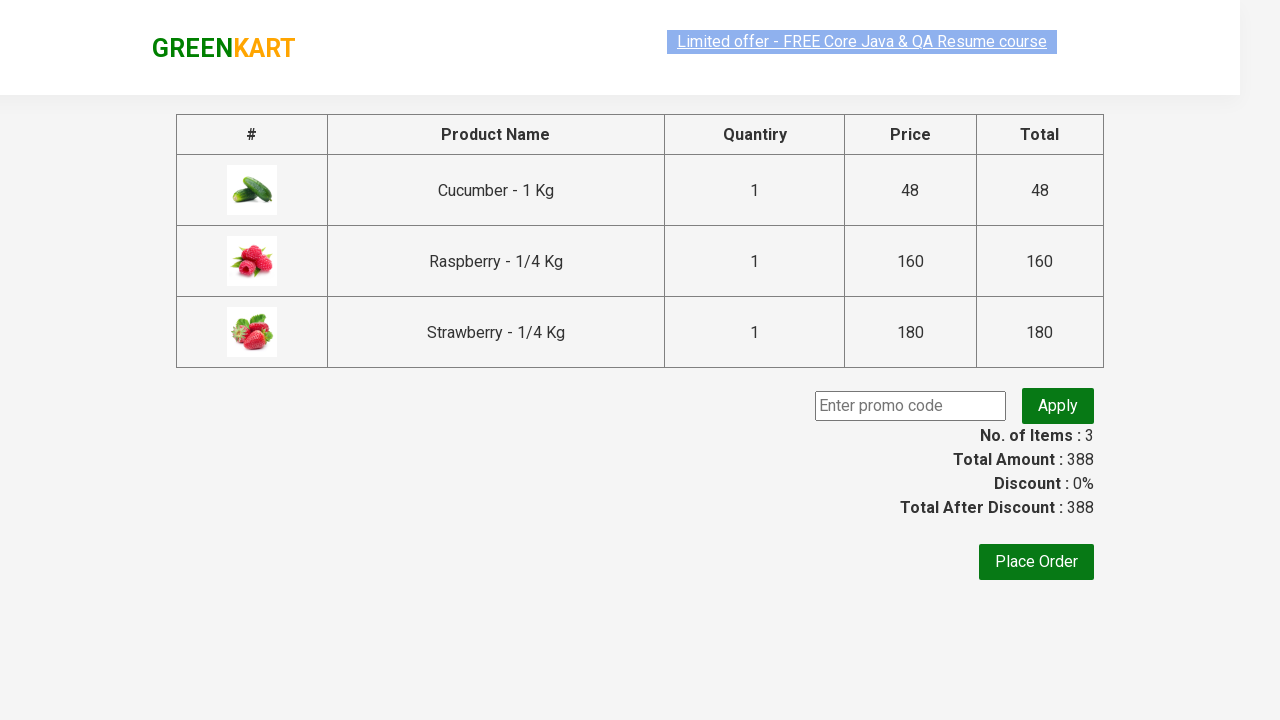

Retrieved total amount before discount: 388 
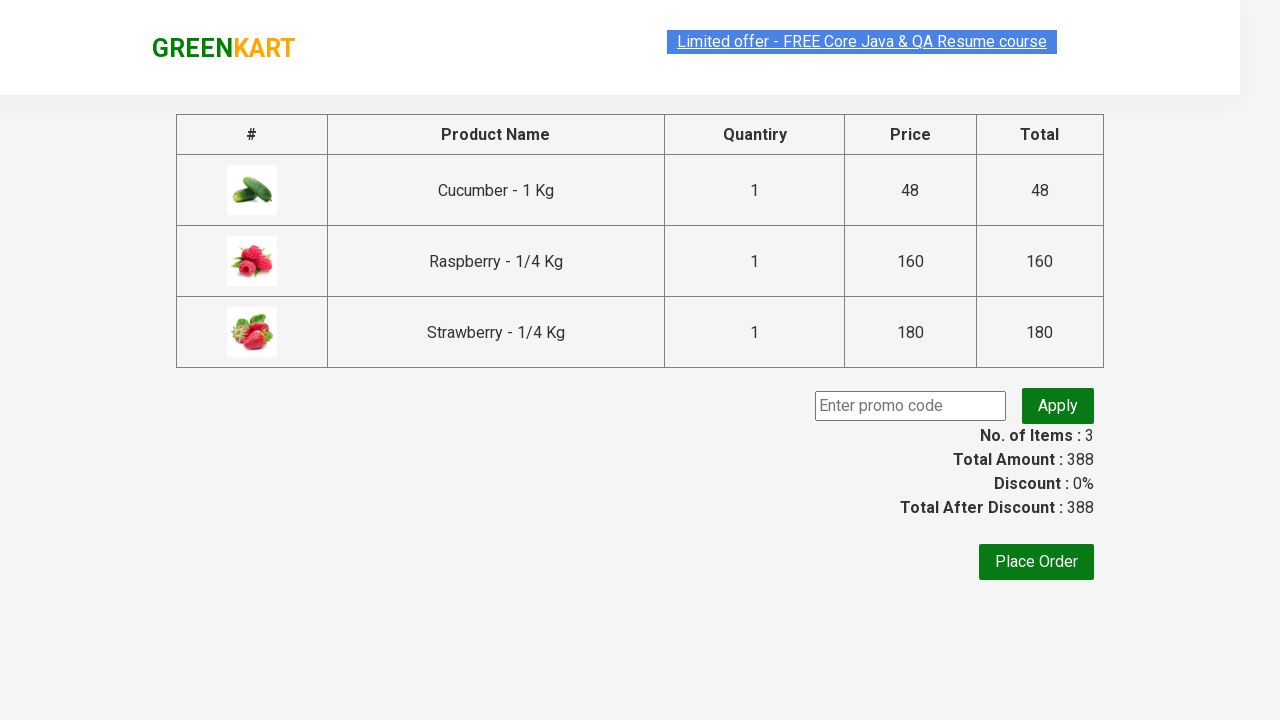

Filled promo code field with 'rahulshettyacademy' on .promoCode
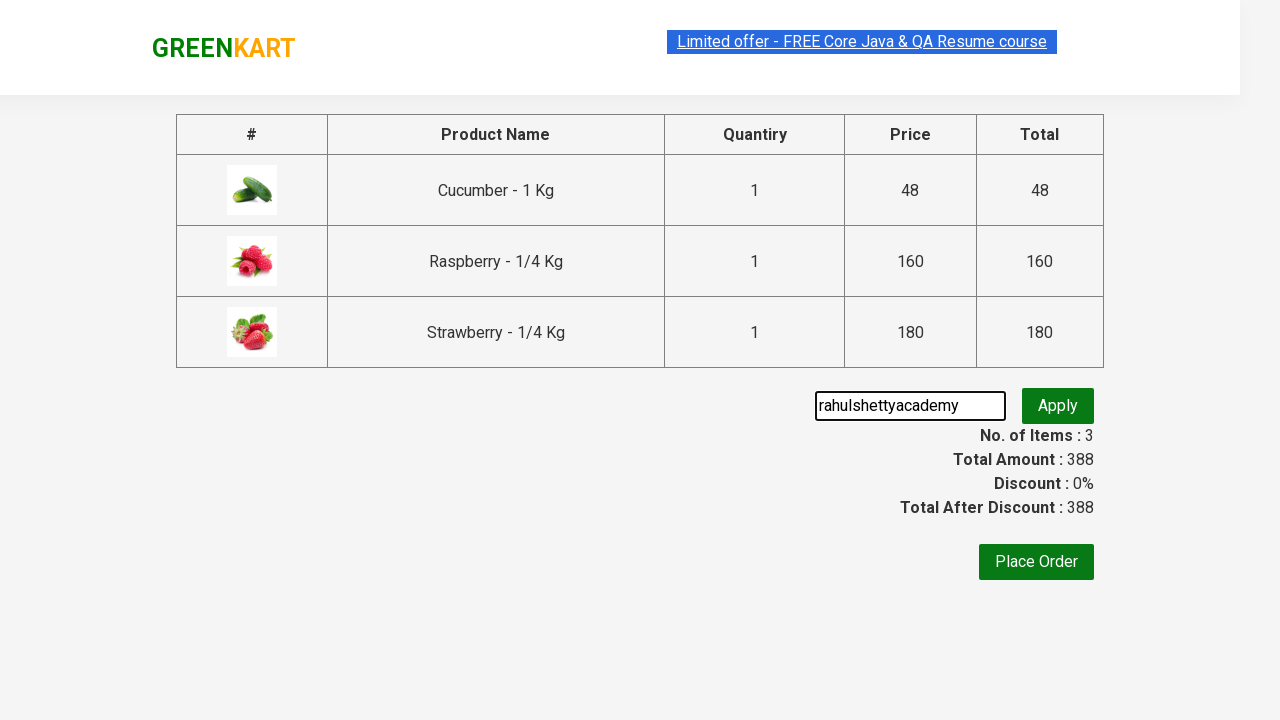

Clicked promo code apply button at (1058, 406) on .promoBtn
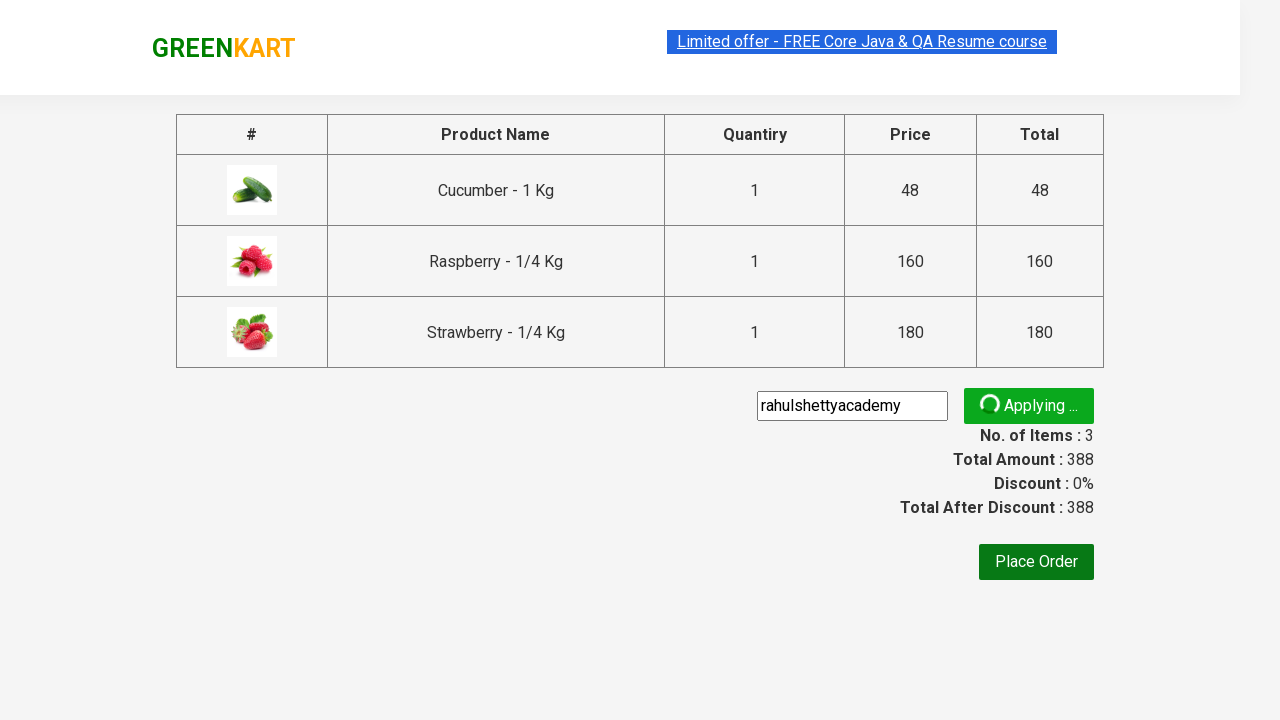

Promo code was successfully applied
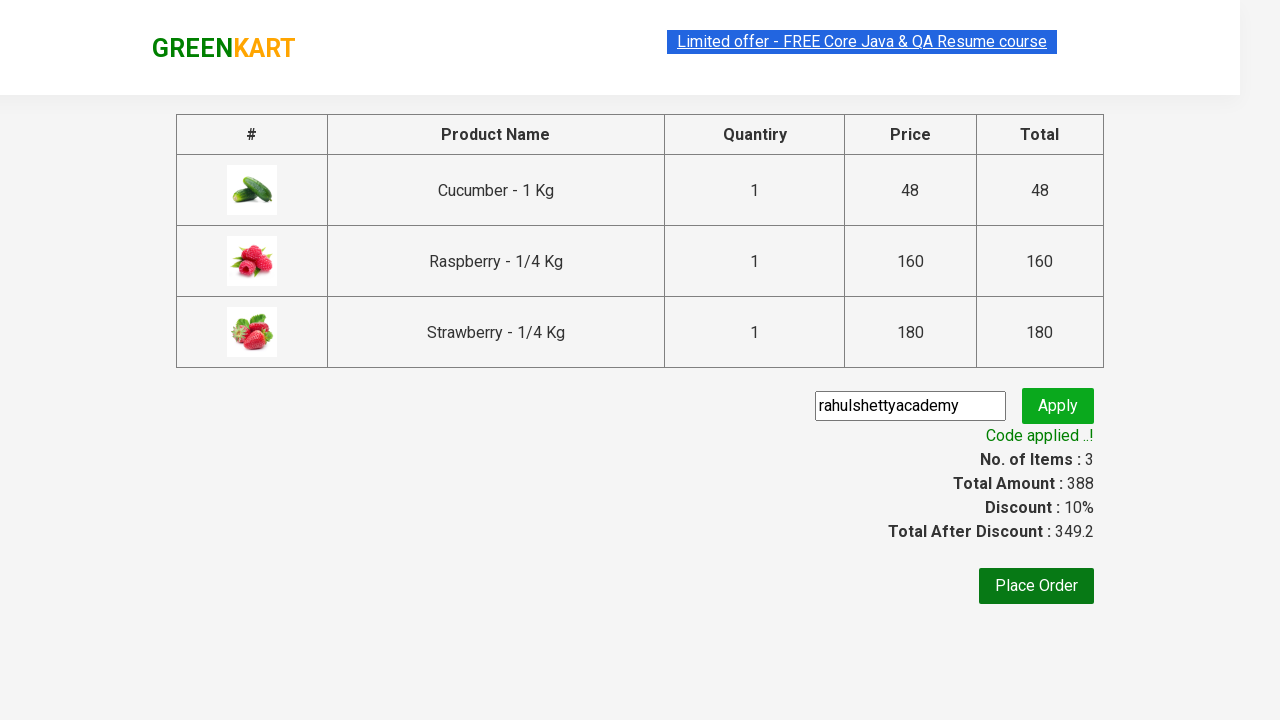

Retrieved discounted amount: 349.2
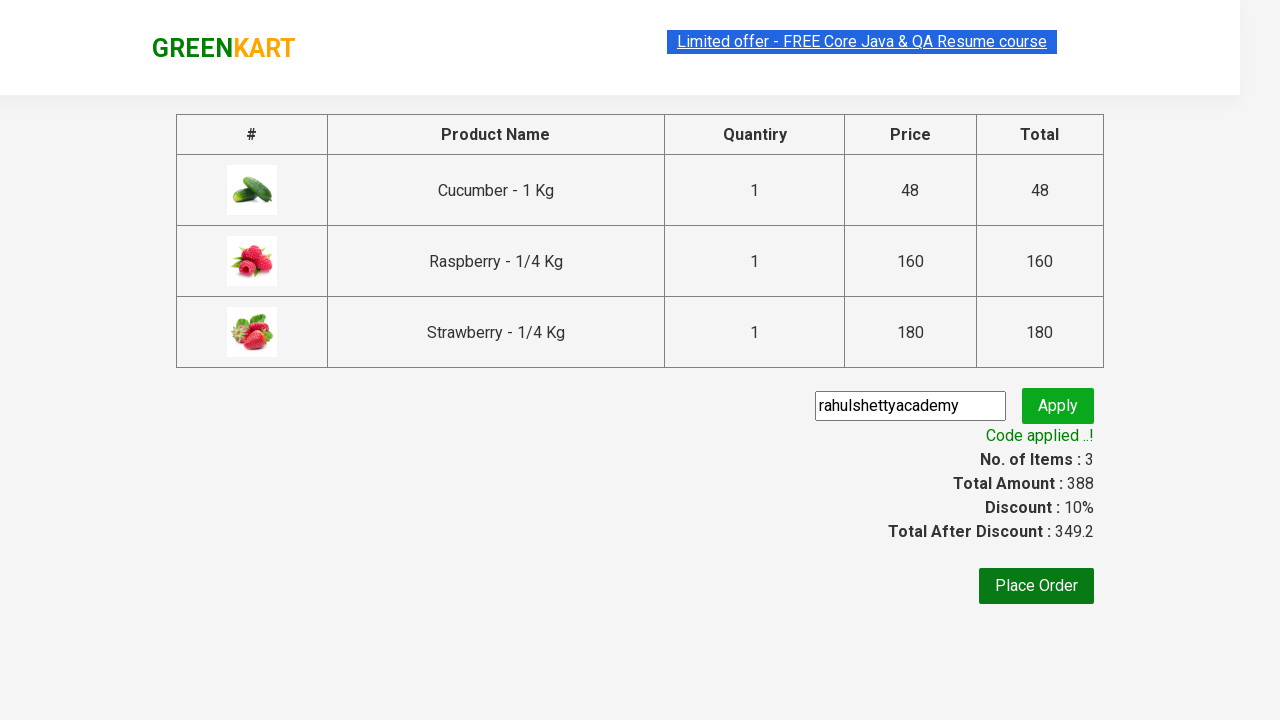

Verified discount was applied: 388  > 349.2
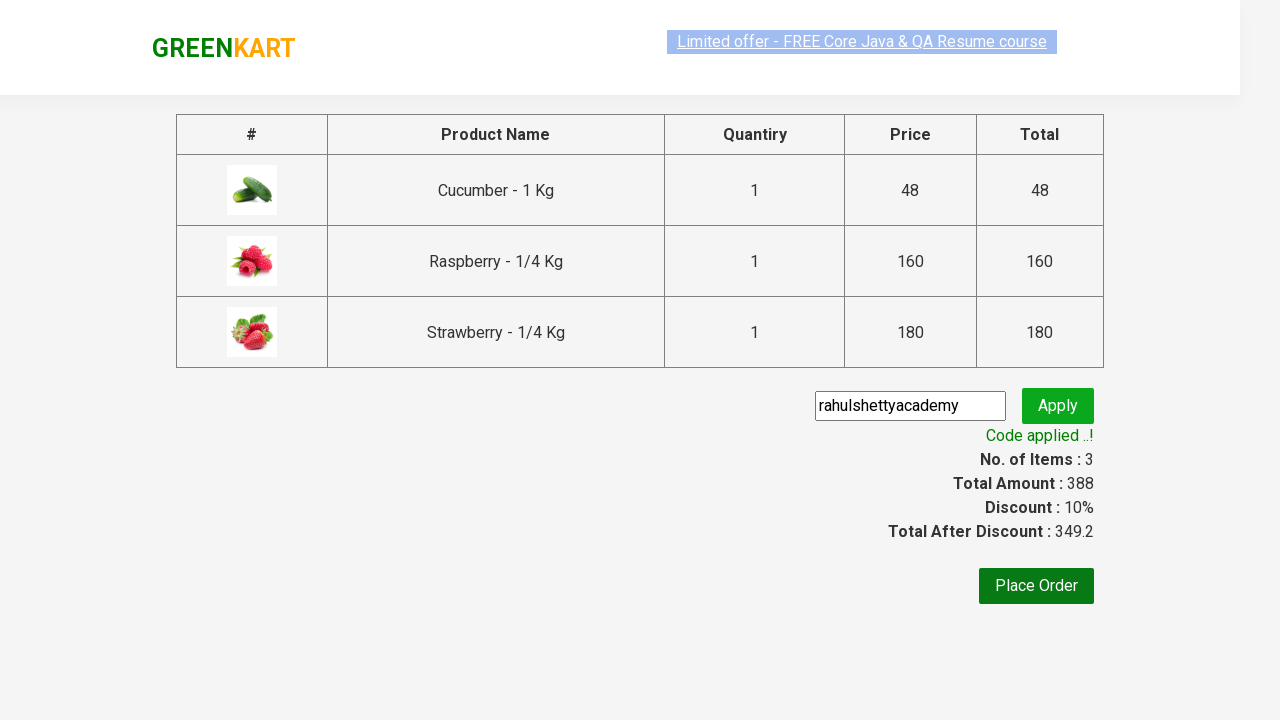

Retrieved 3 individual price elements
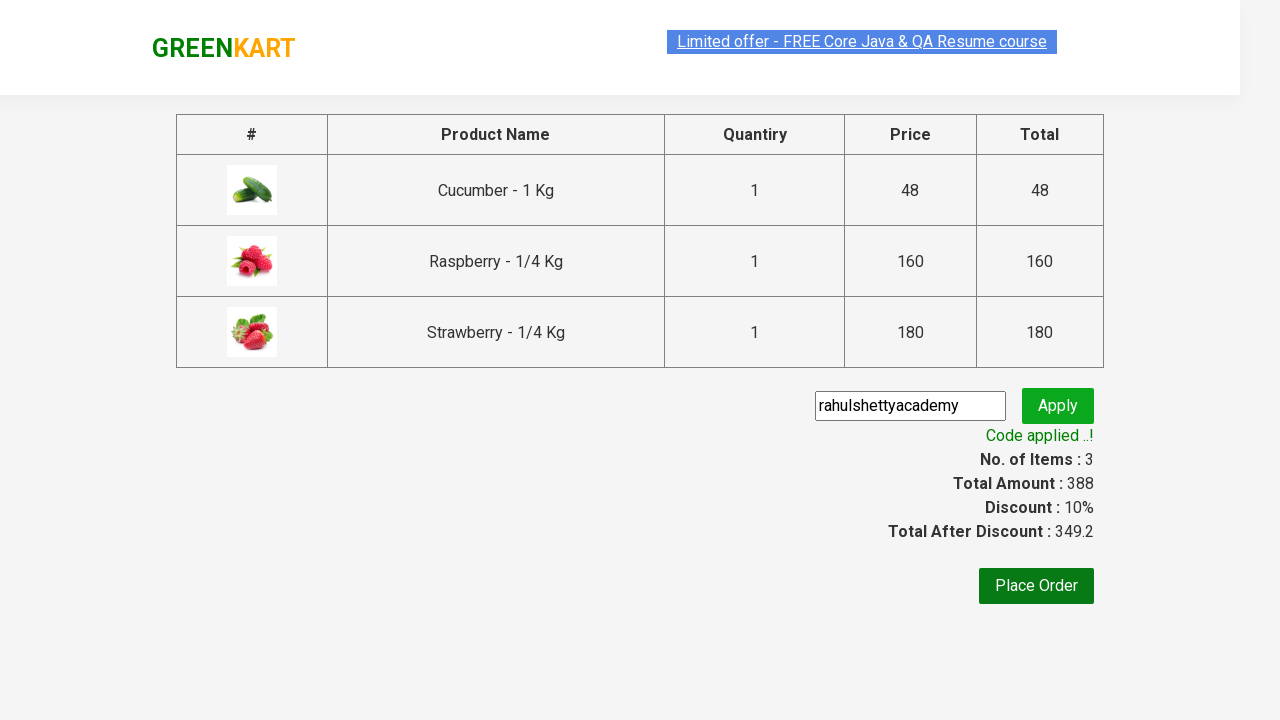

Added price element value: 48, running total: 48
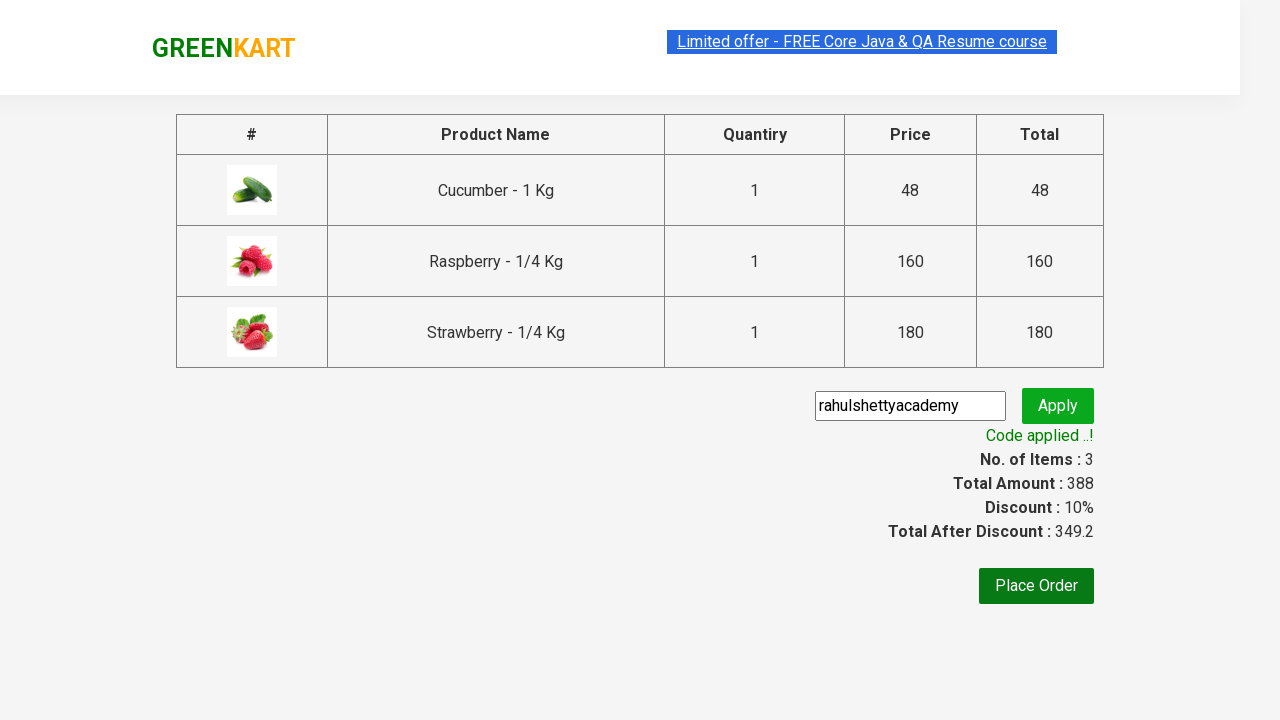

Added price element value: 160, running total: 208
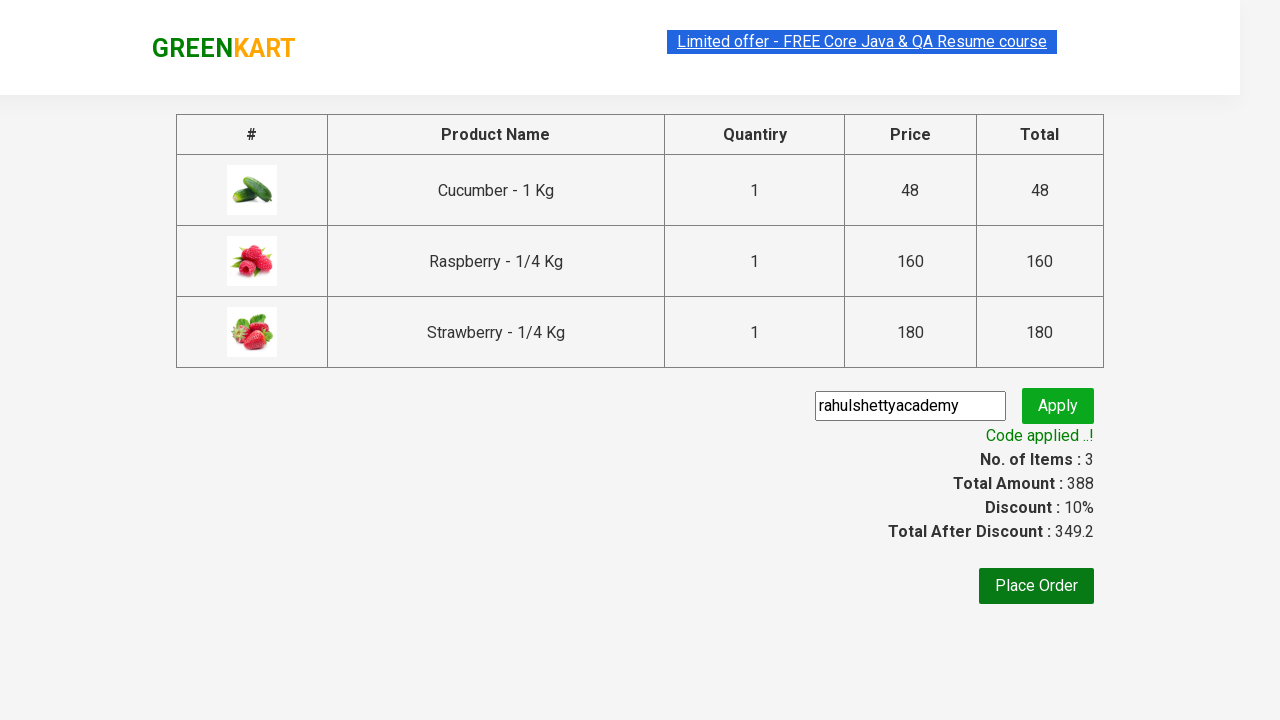

Added price element value: 180, running total: 388
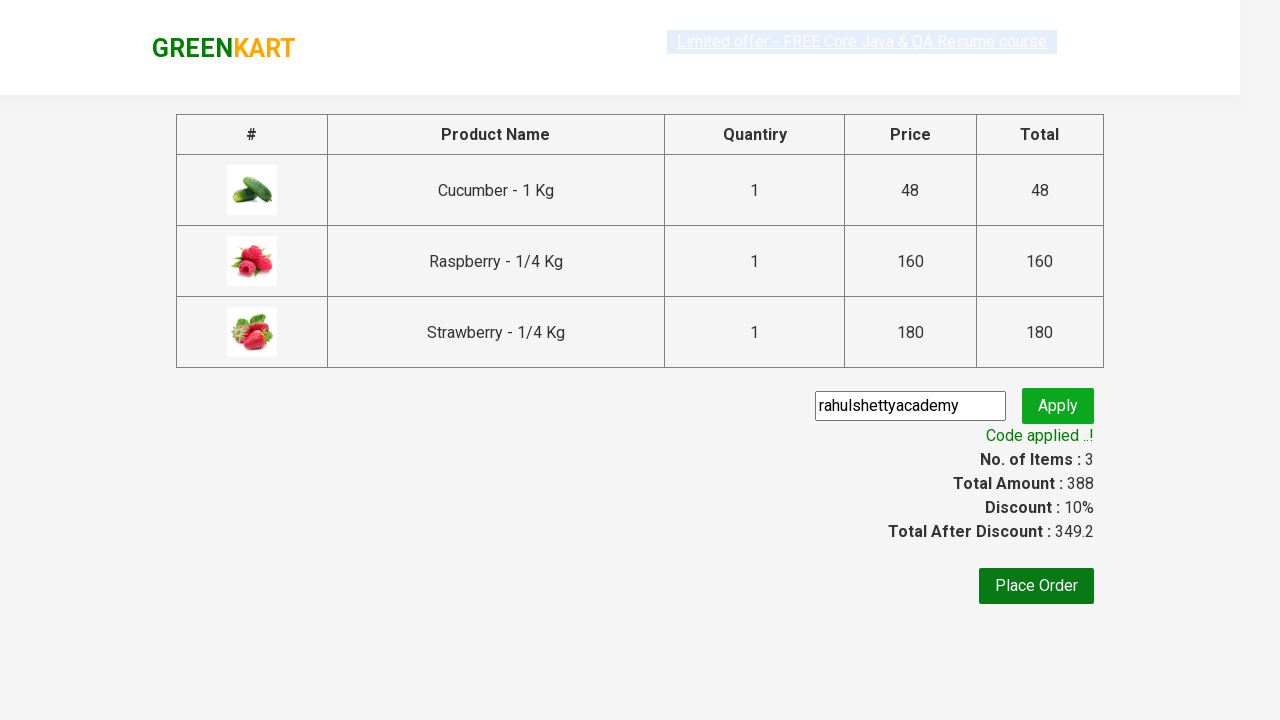

Verified total amount matches sum of individual items: 388  == 388
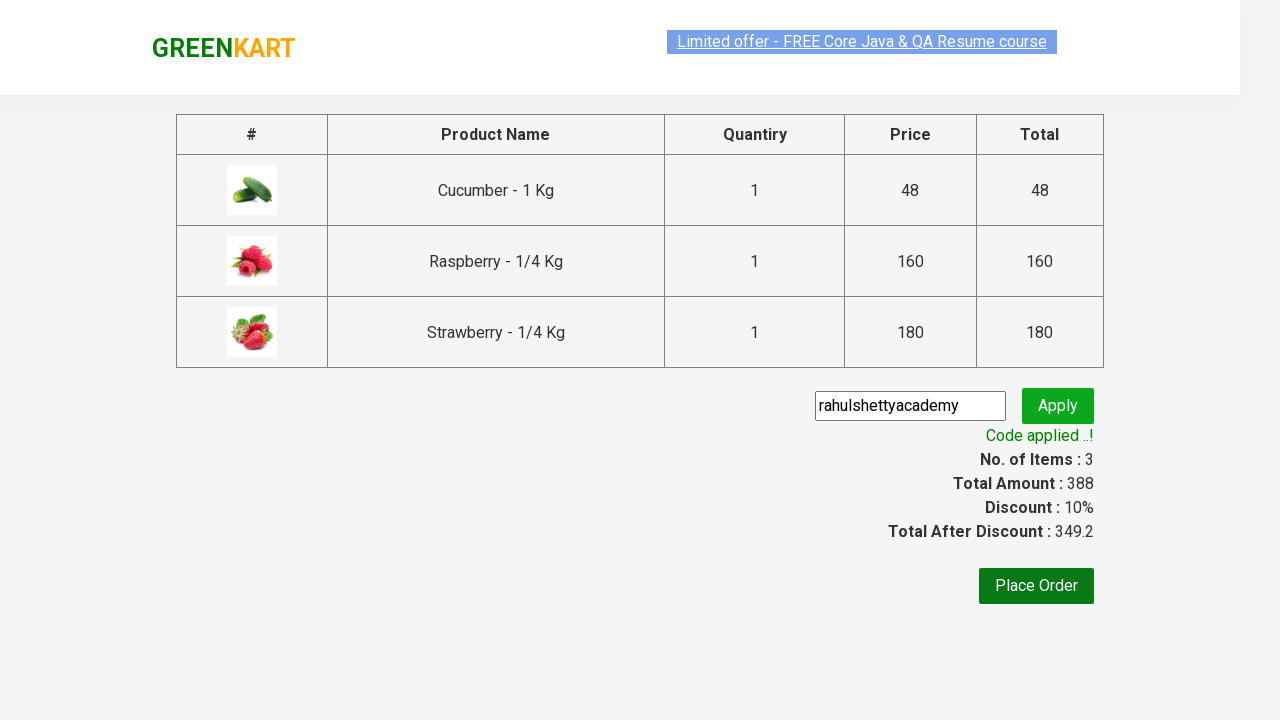

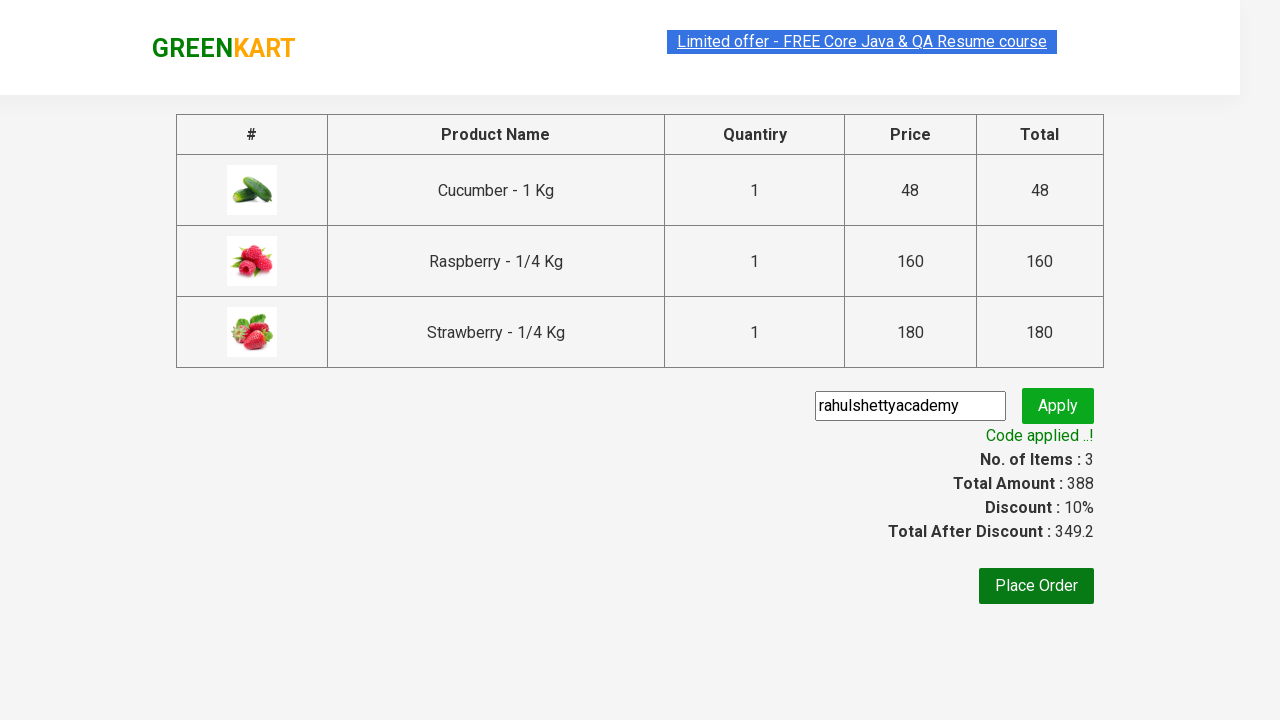